Tests checkbox functionality by clicking a checkbox twice to toggle its state and verifying the selection status

Starting URL: https://rahulshettyacademy.com/AutomationPractice/

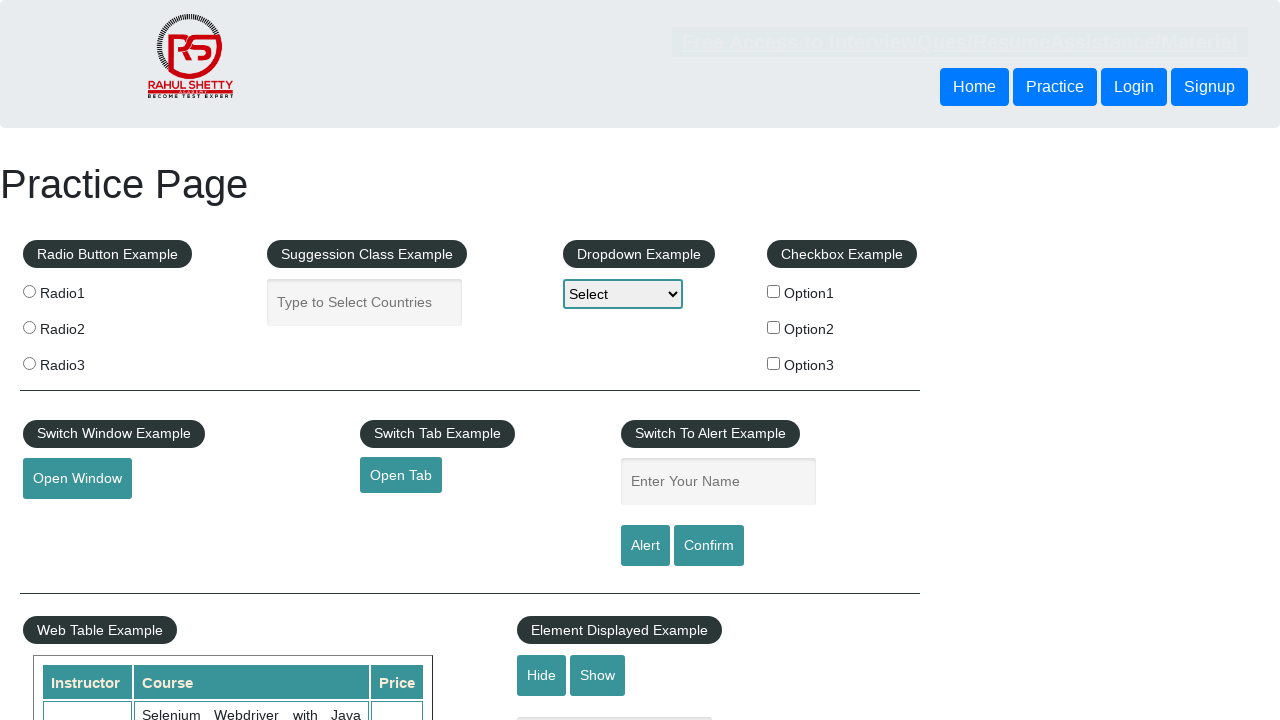

Clicked checkbox to select it at (774, 291) on #checkBoxOption1
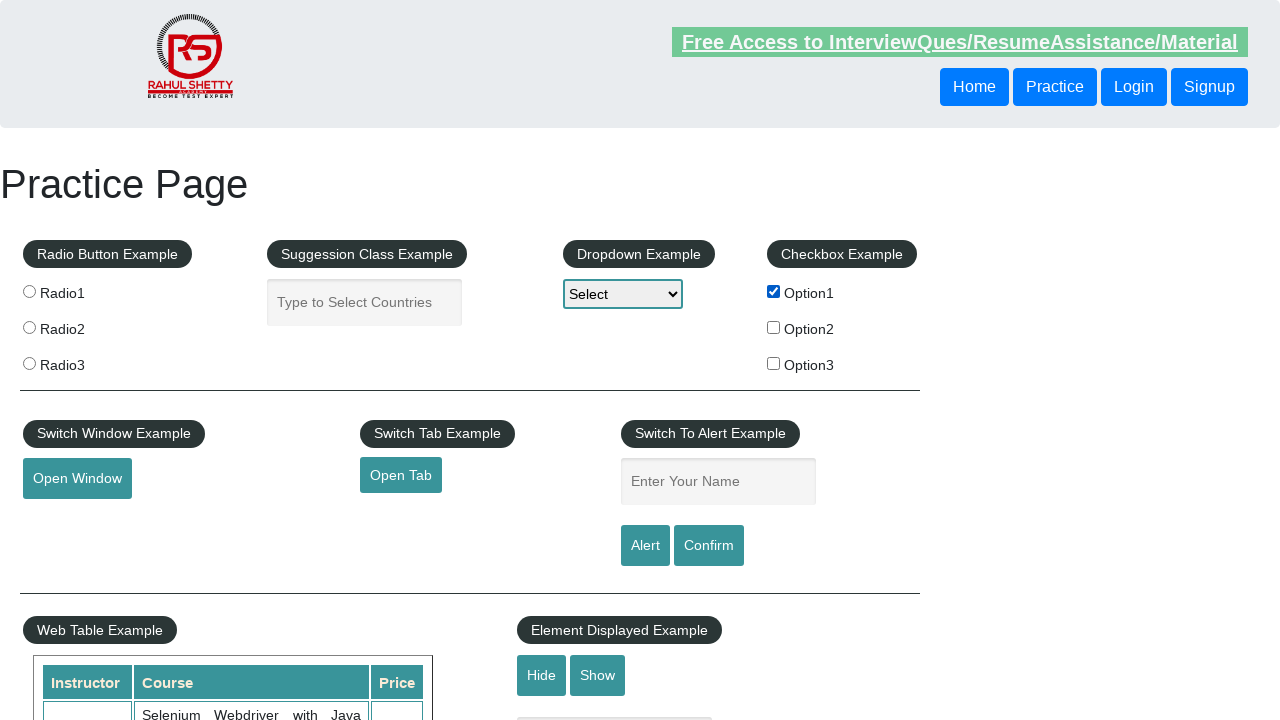

Verified checkbox is selected
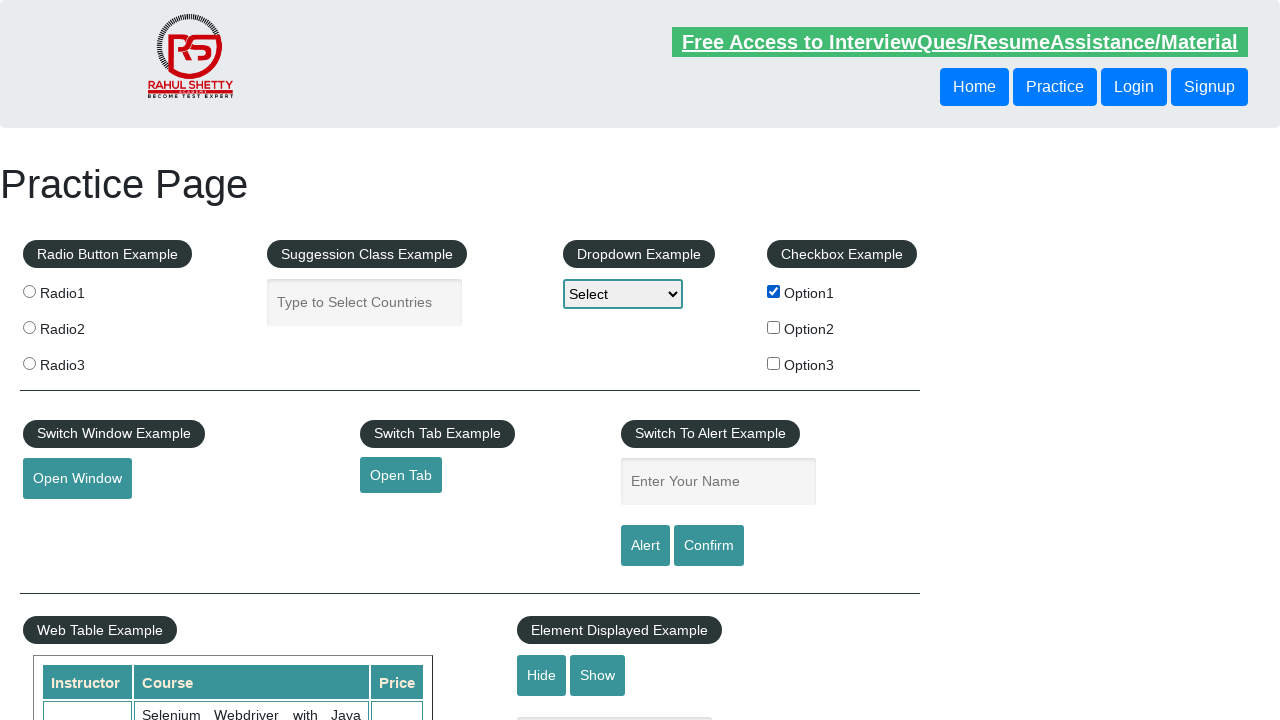

Clicked checkbox again to deselect it at (774, 291) on #checkBoxOption1
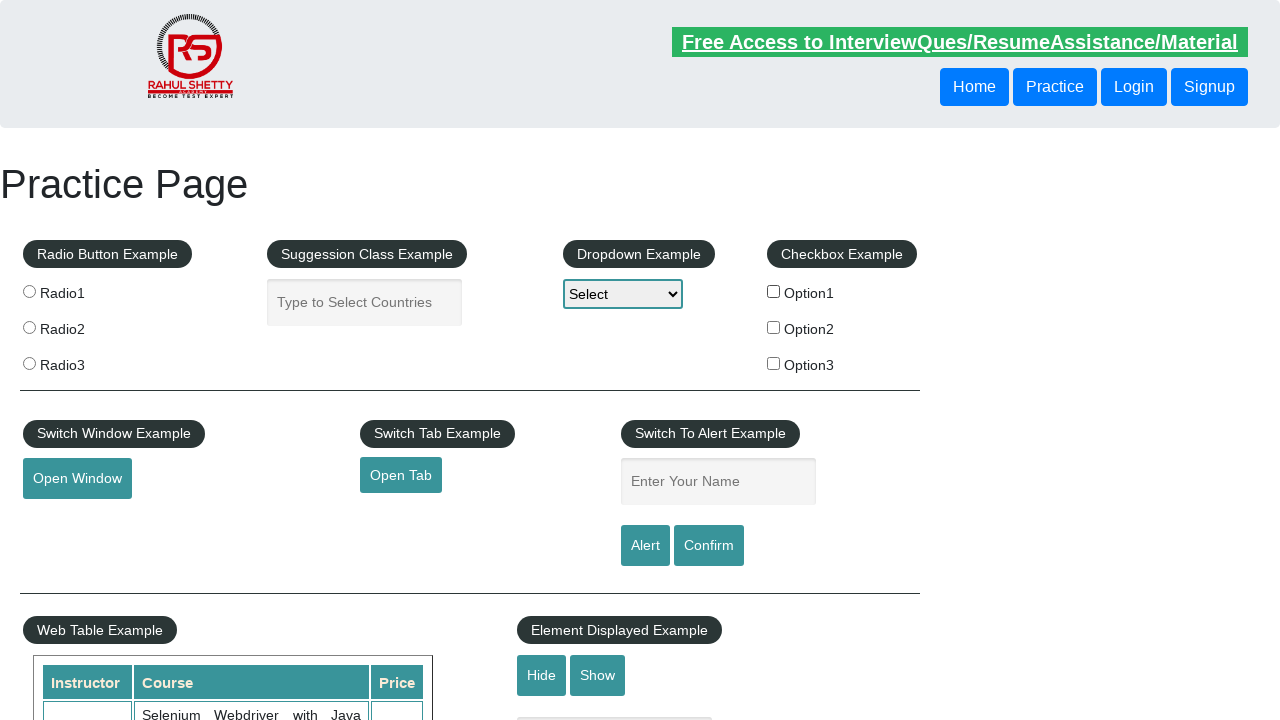

Verified checkbox is deselected
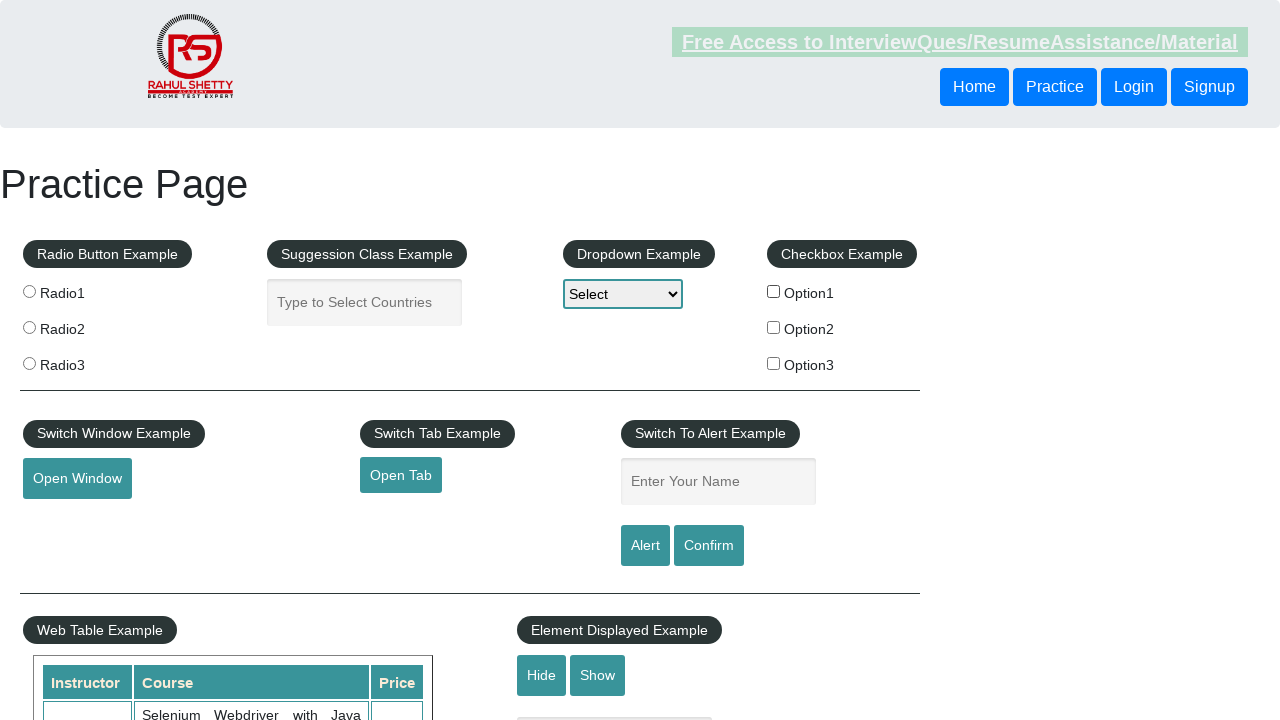

Retrieved total checkbox count: 3
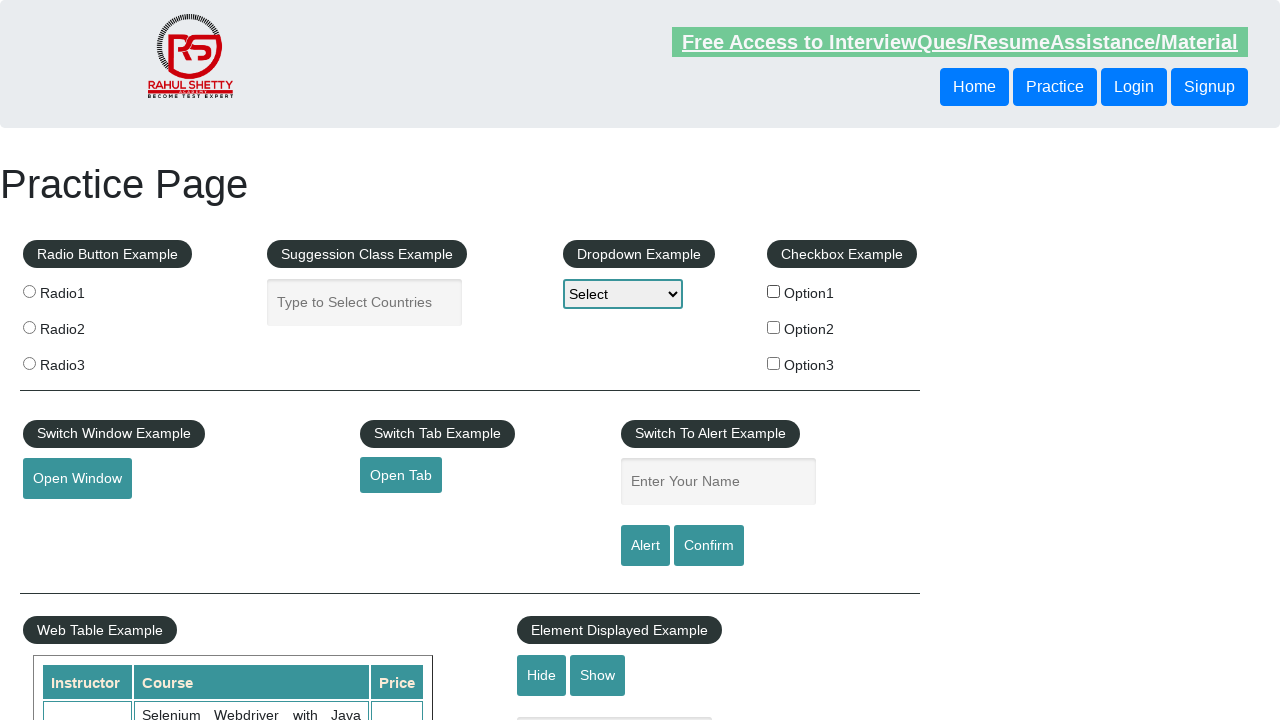

Printed total checkboxes: 3
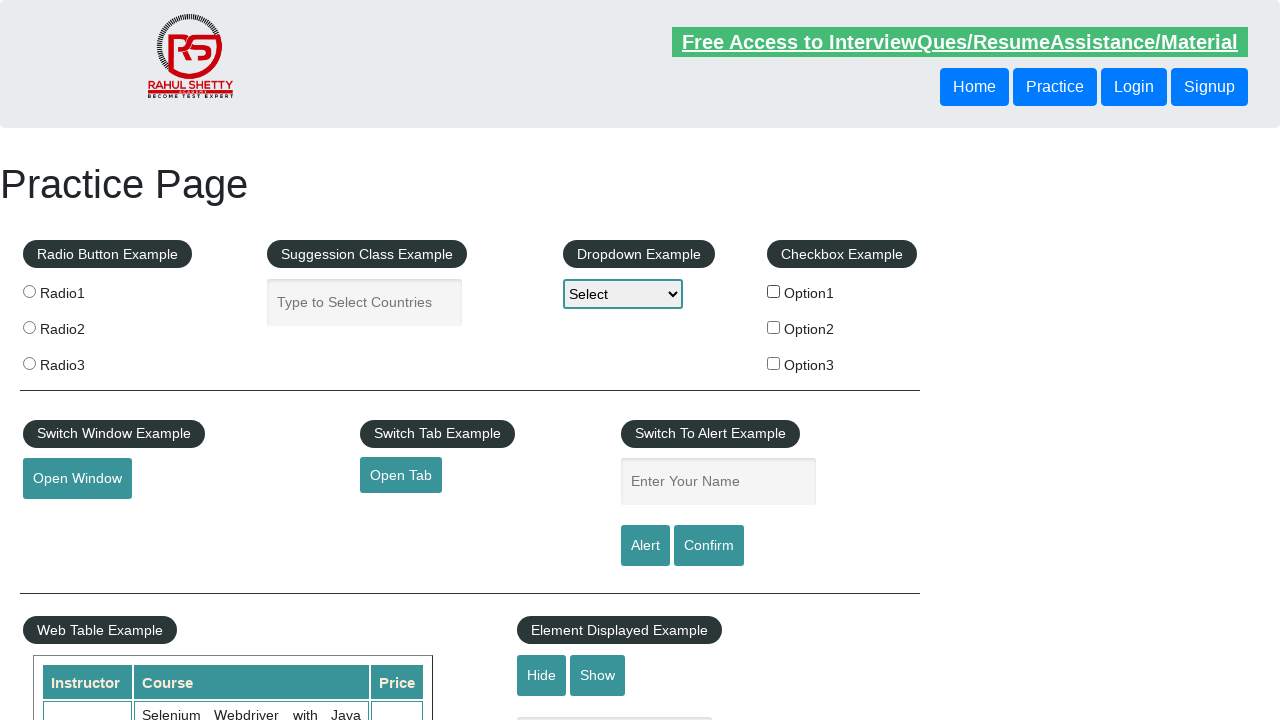

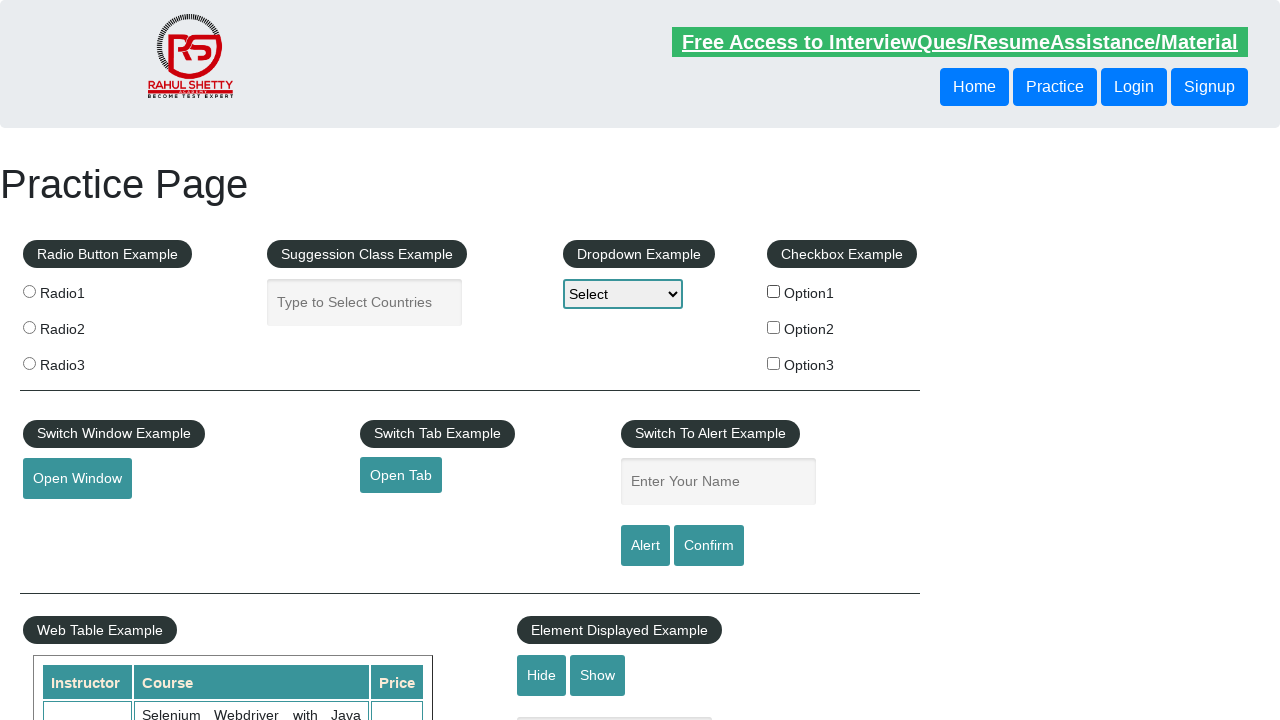